Tests search functionality by filling in a search query and pressing Enter

Starting URL: https://campusaxis.site

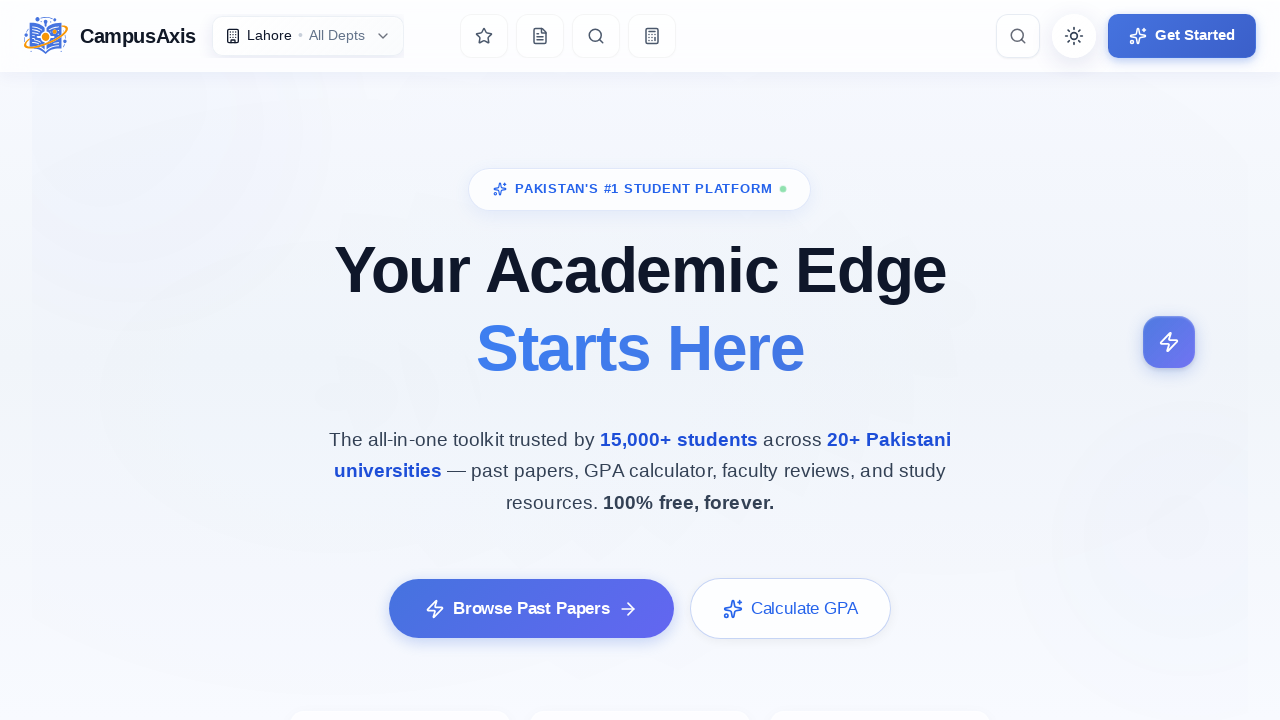

Located search input field
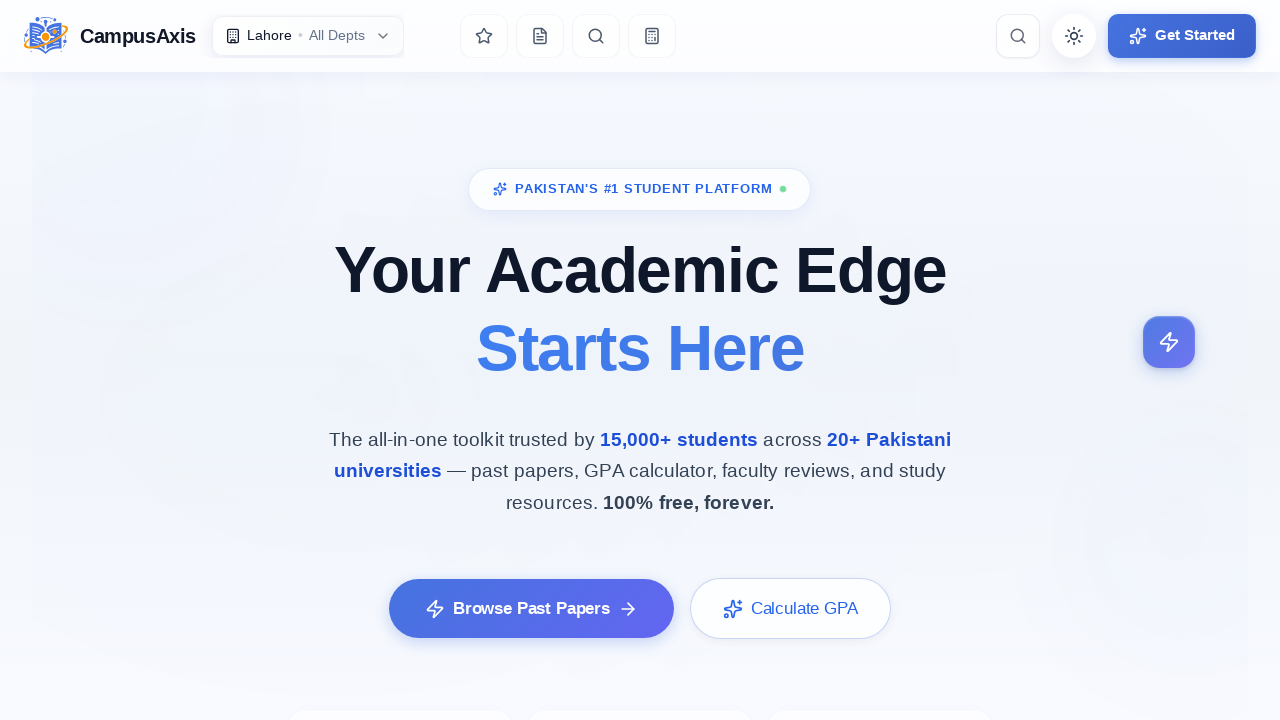

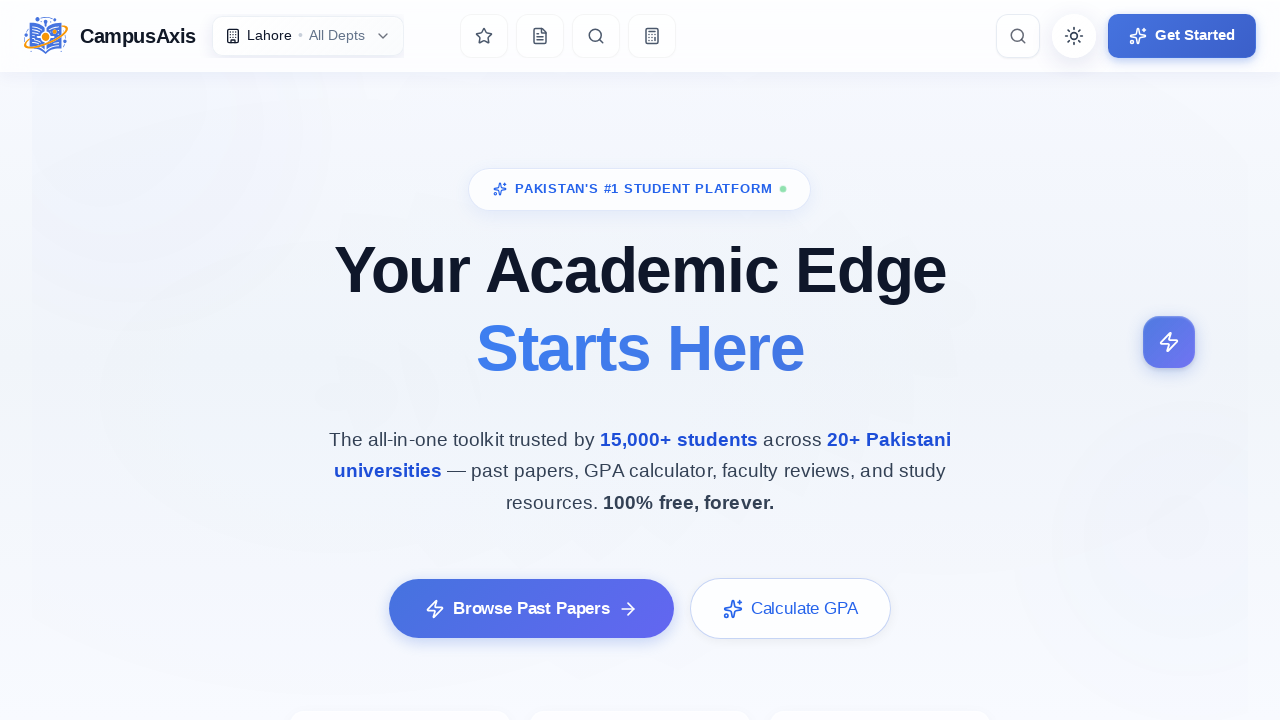